Tests clicking a button element

Starting URL: https://example.cypress.io/commands/actions

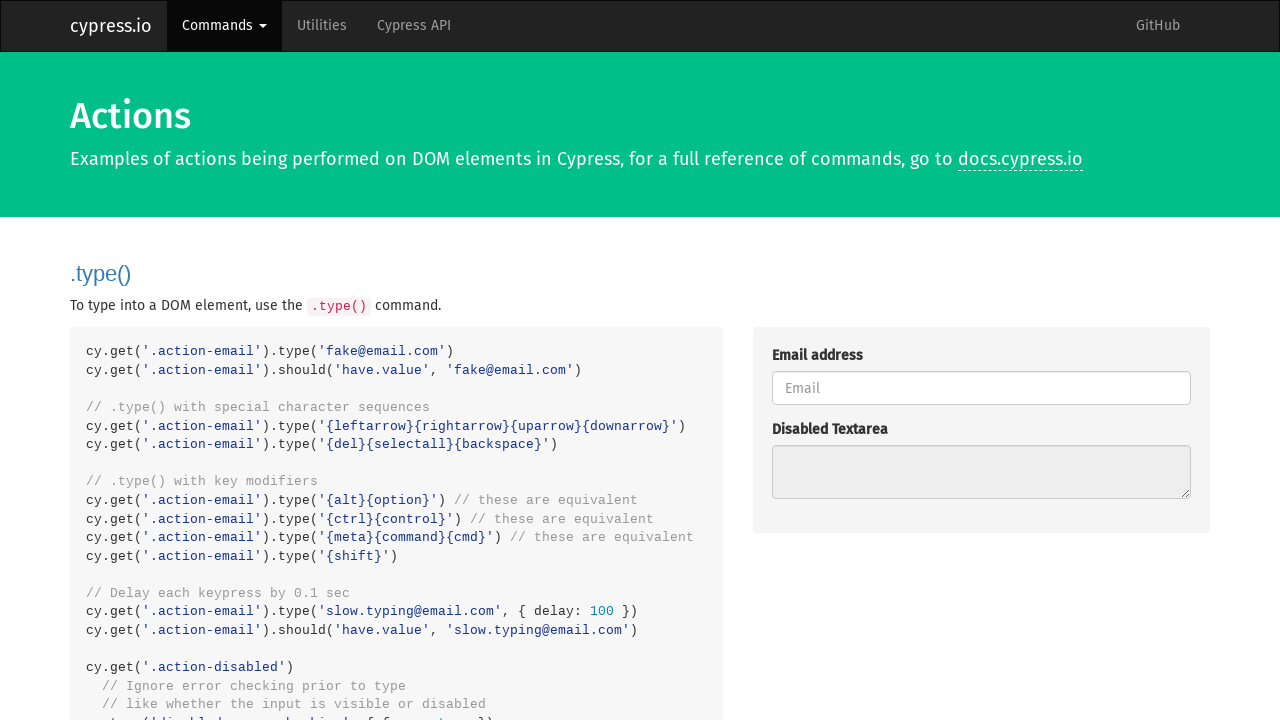

Clicked the action button element at (884, 361) on .action-btn
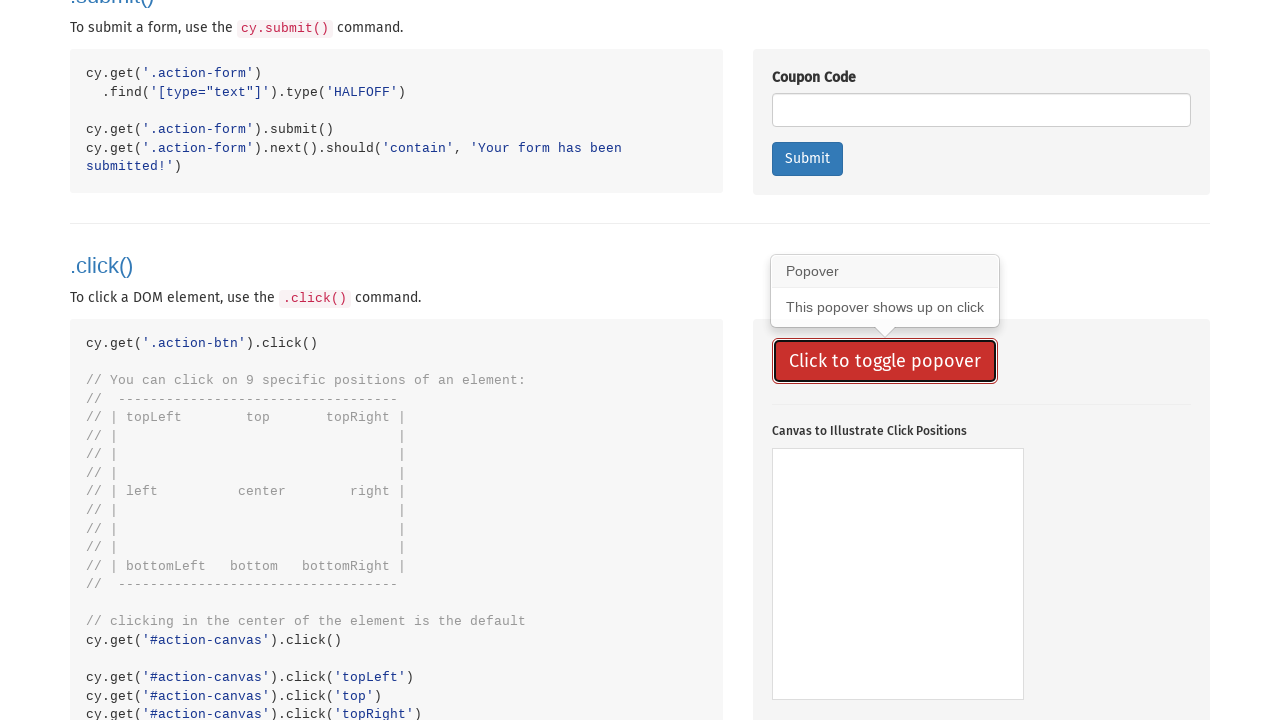

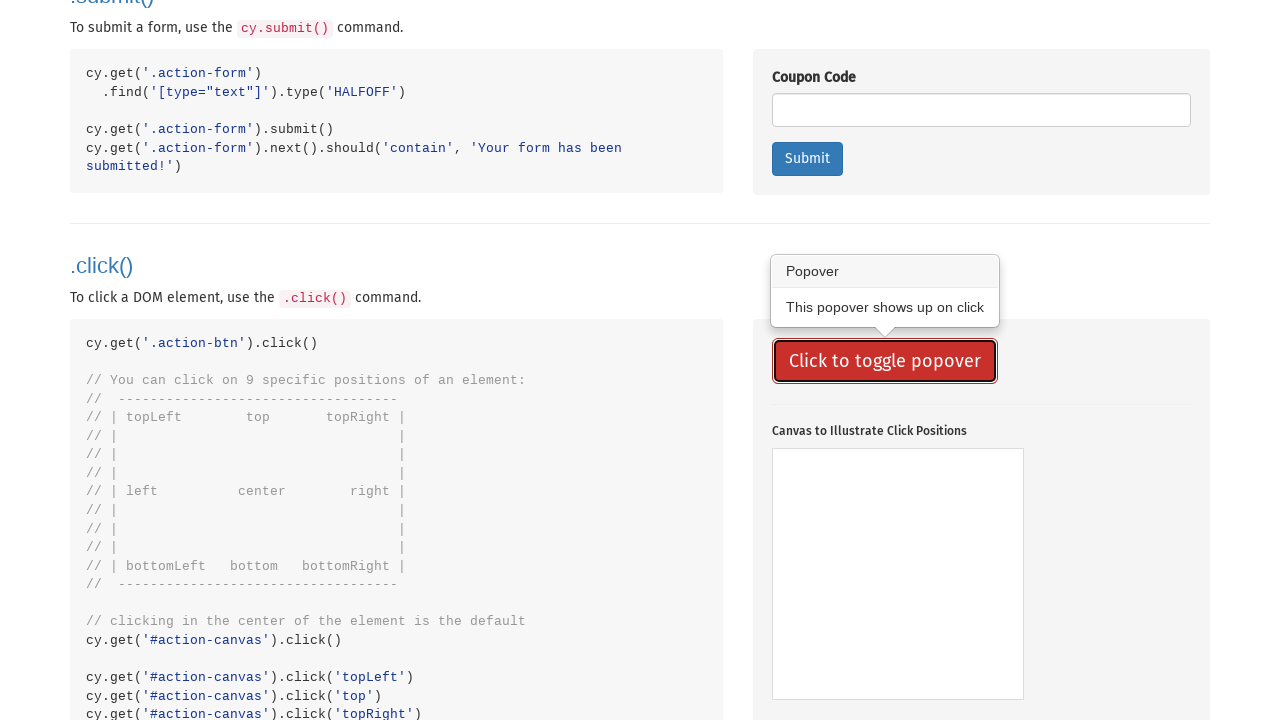